Tests button clicking functionality by finding and clicking a button with id 'badButton'

Starting URL: http://www.uitestingplayground.com/click

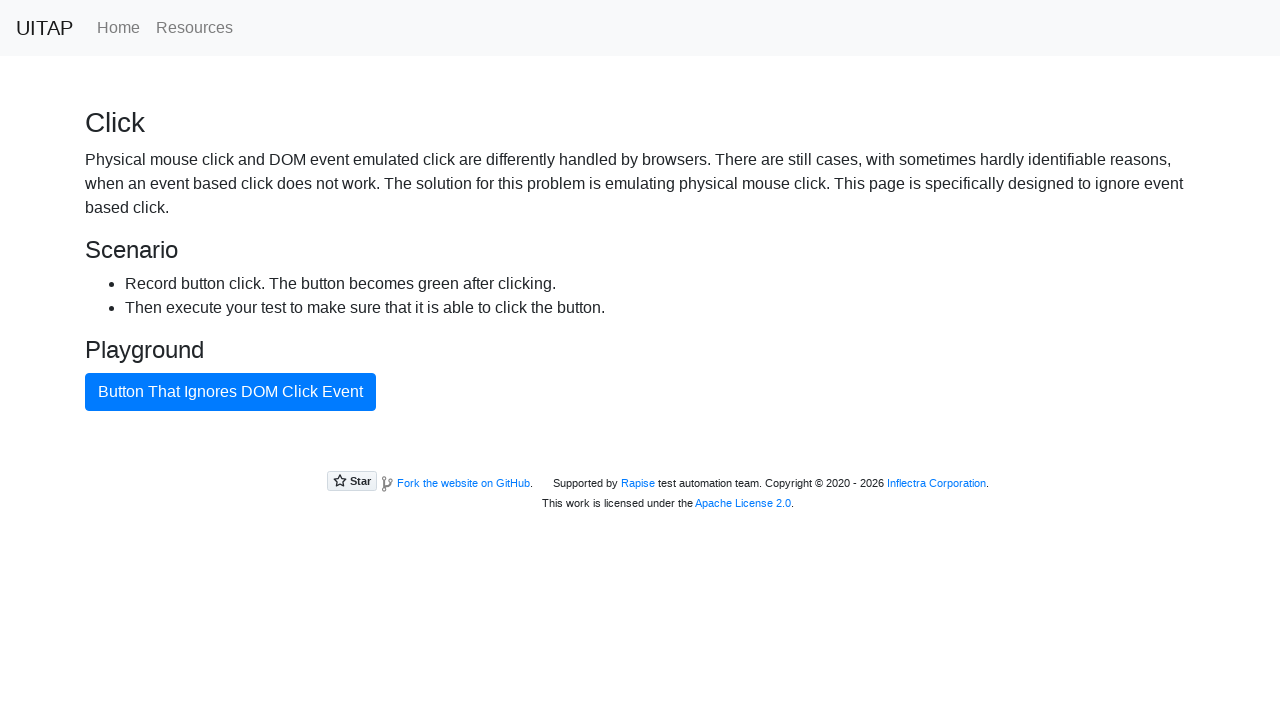

Clicked button with id 'badButton' at (230, 392) on #badButton
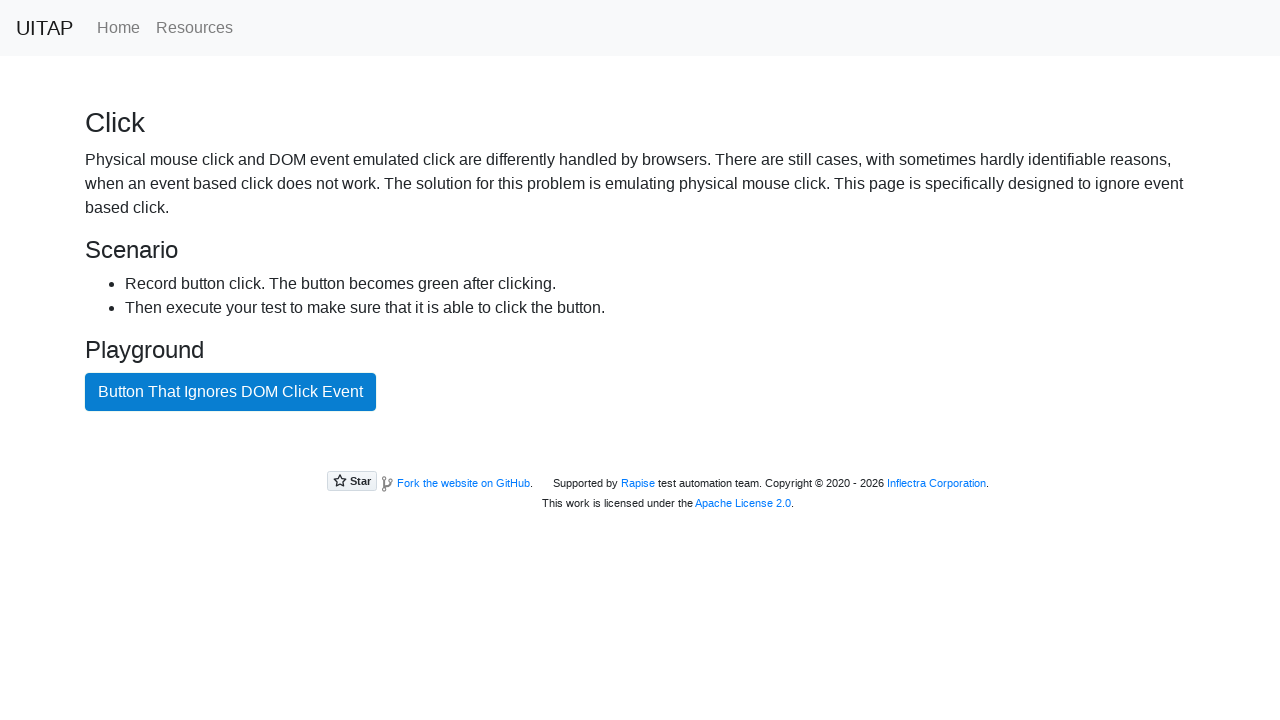

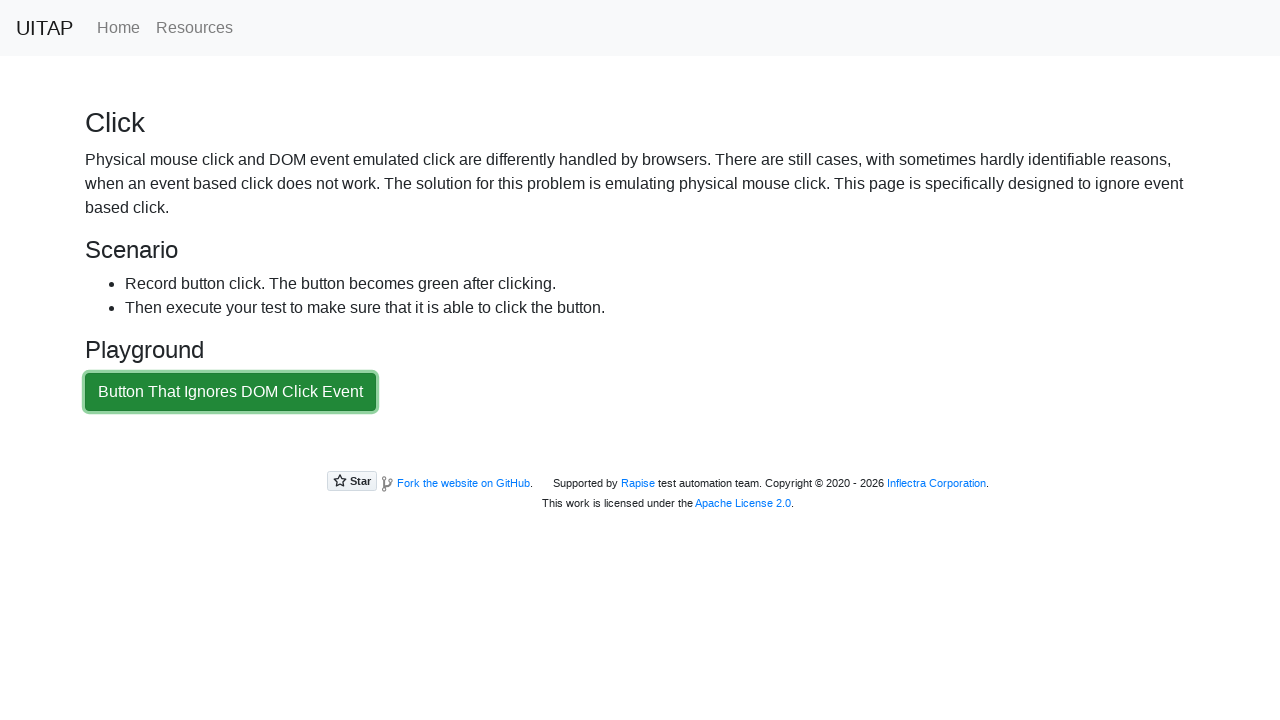